Tests an e-commerce flow by searching for products containing "ber", adding them to cart, and applying a promo code at checkout

Starting URL: https://rahulshettyacademy.com/seleniumPractise/#/

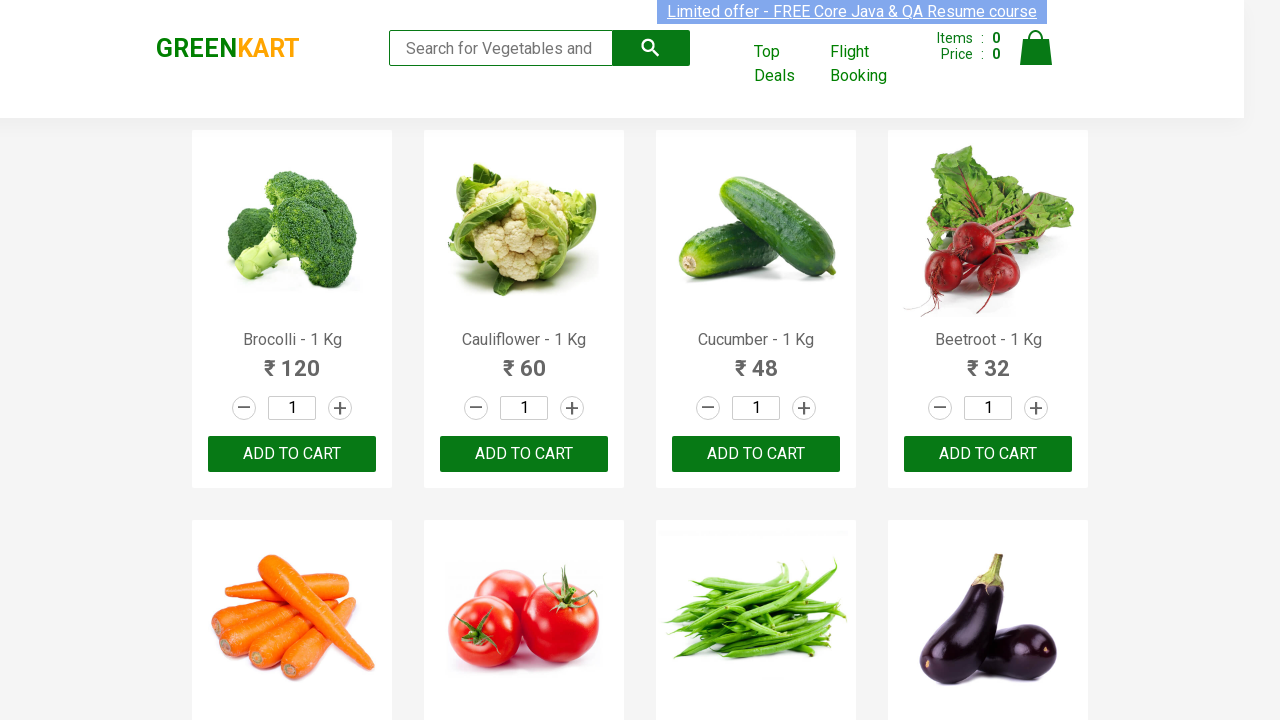

Filled search field with 'ber' to filter products on //input[@type='search']
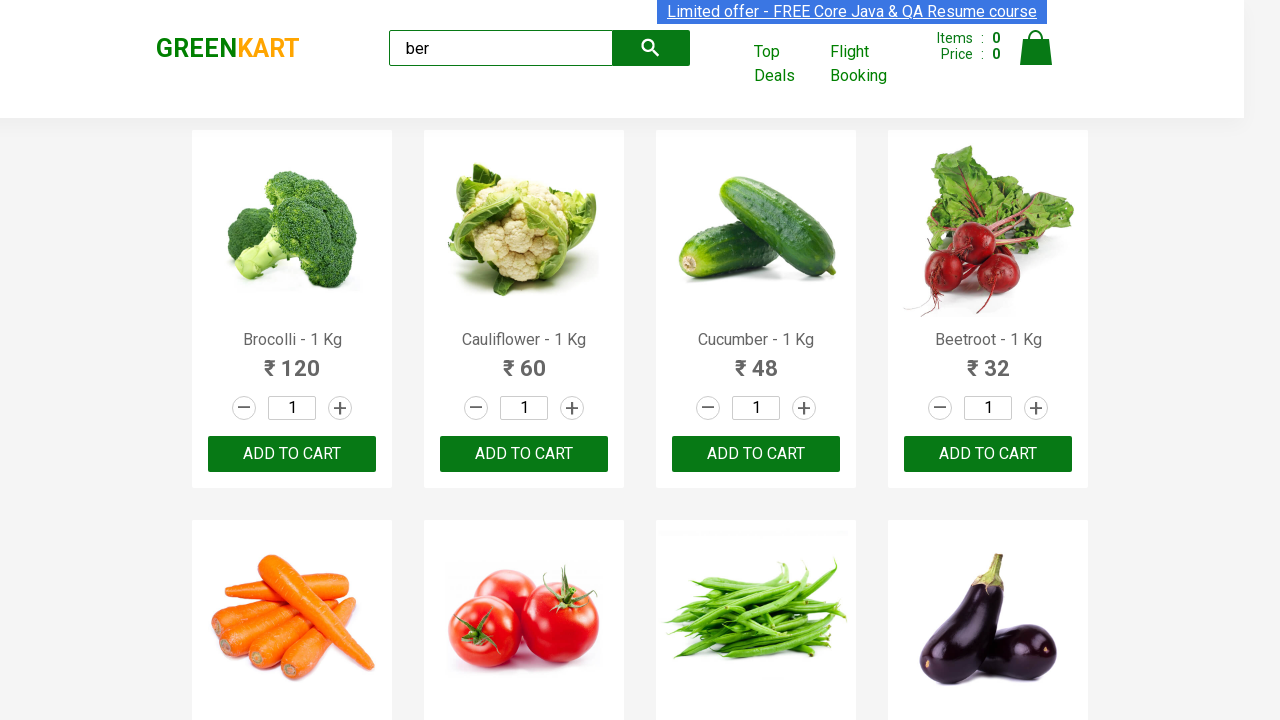

Product action buttons loaded after search
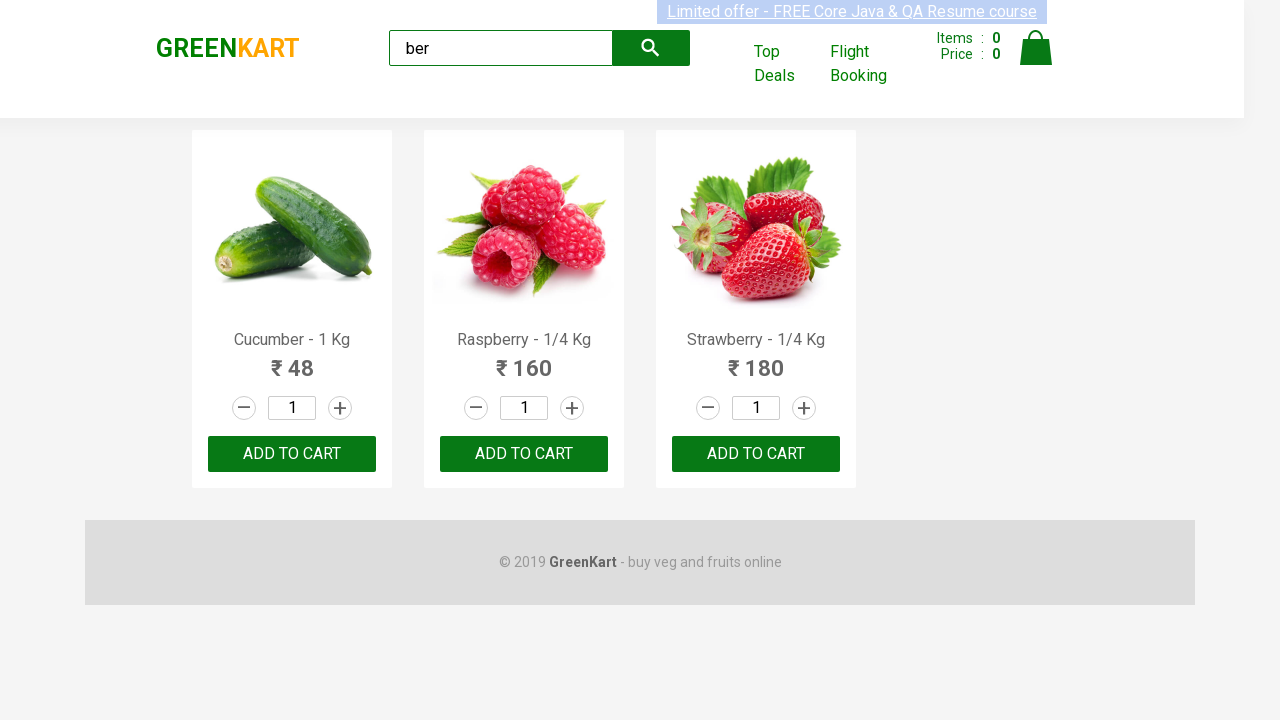

Retrieved 3 Add to Cart buttons for filtered products
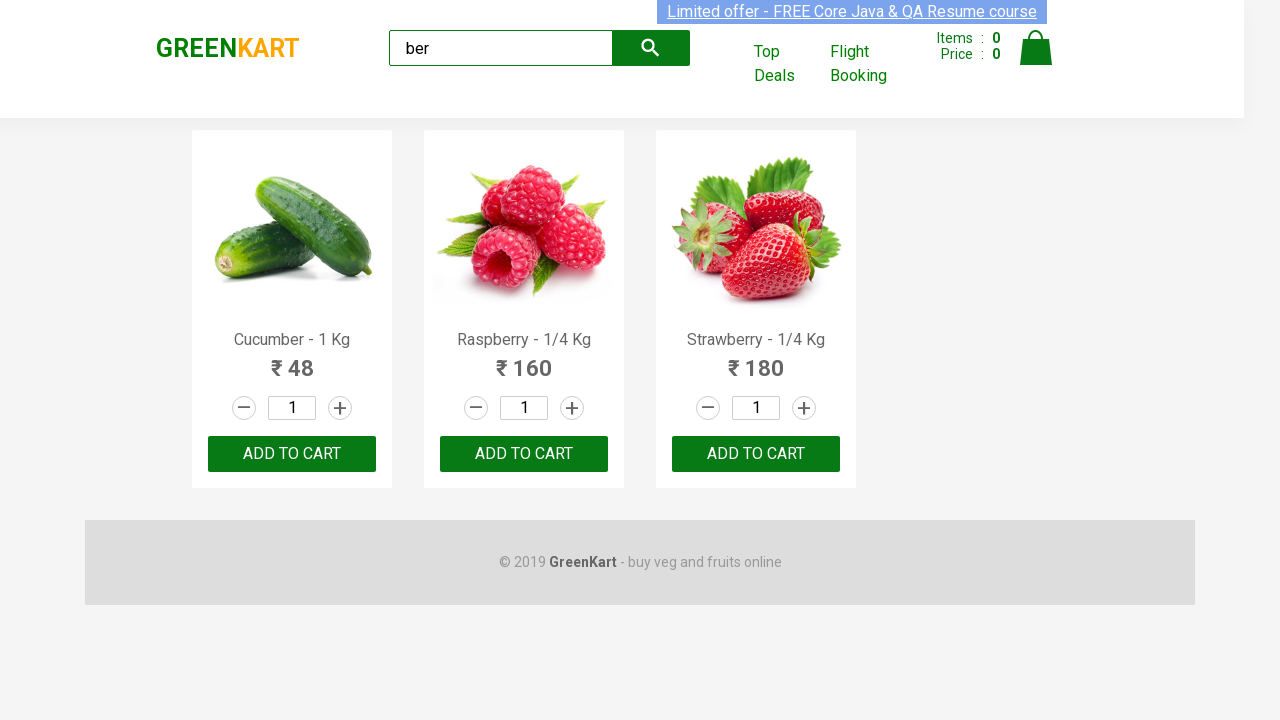

Clicked Add to Cart button for a product containing 'ber' at (292, 454) on xpath=//div[@class='product-action']/button >> nth=0
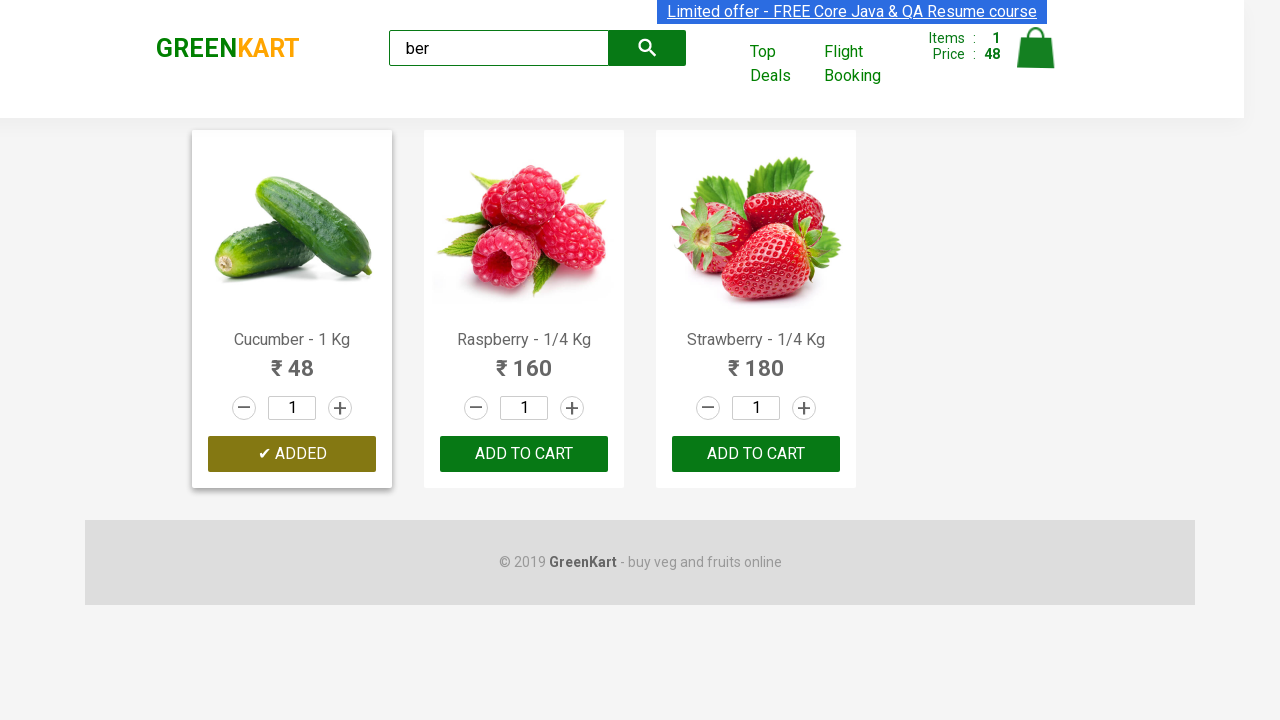

Clicked Add to Cart button for a product containing 'ber' at (524, 454) on xpath=//div[@class='product-action']/button >> nth=1
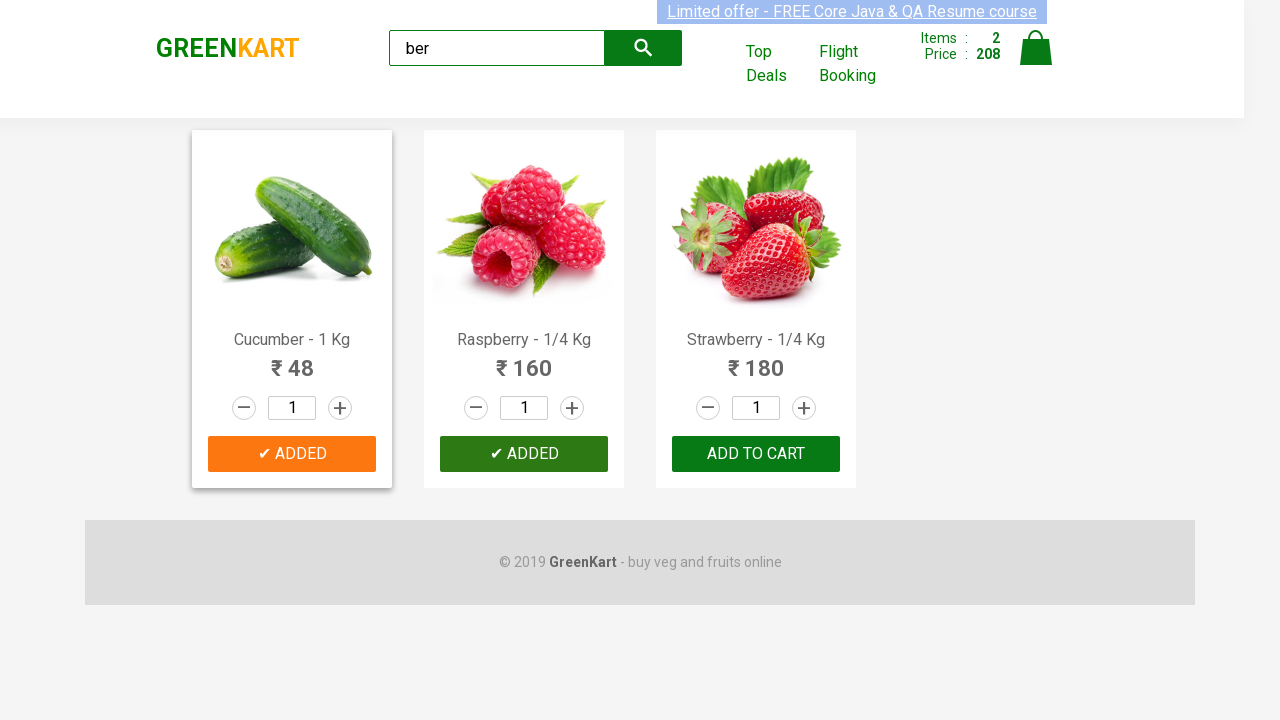

Clicked Add to Cart button for a product containing 'ber' at (756, 454) on xpath=//div[@class='product-action']/button >> nth=2
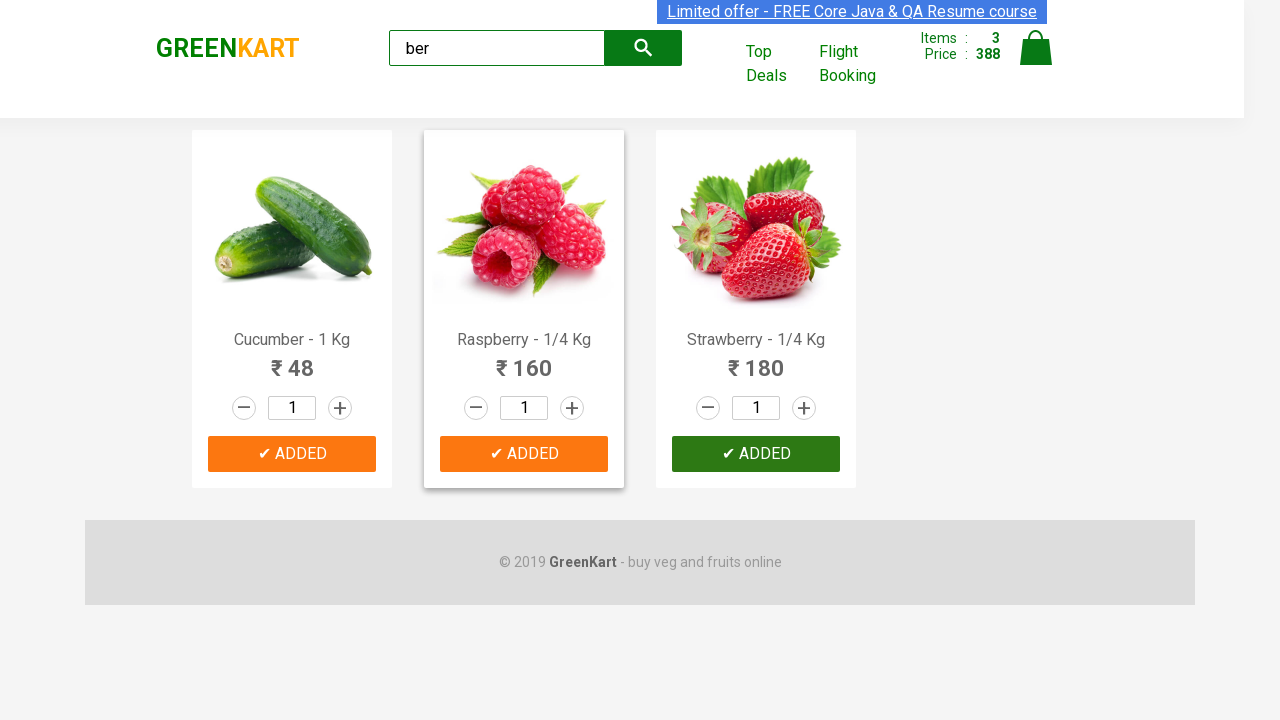

Clicked cart icon to view cart at (1036, 48) on xpath=//a[@class='cart-icon']/img
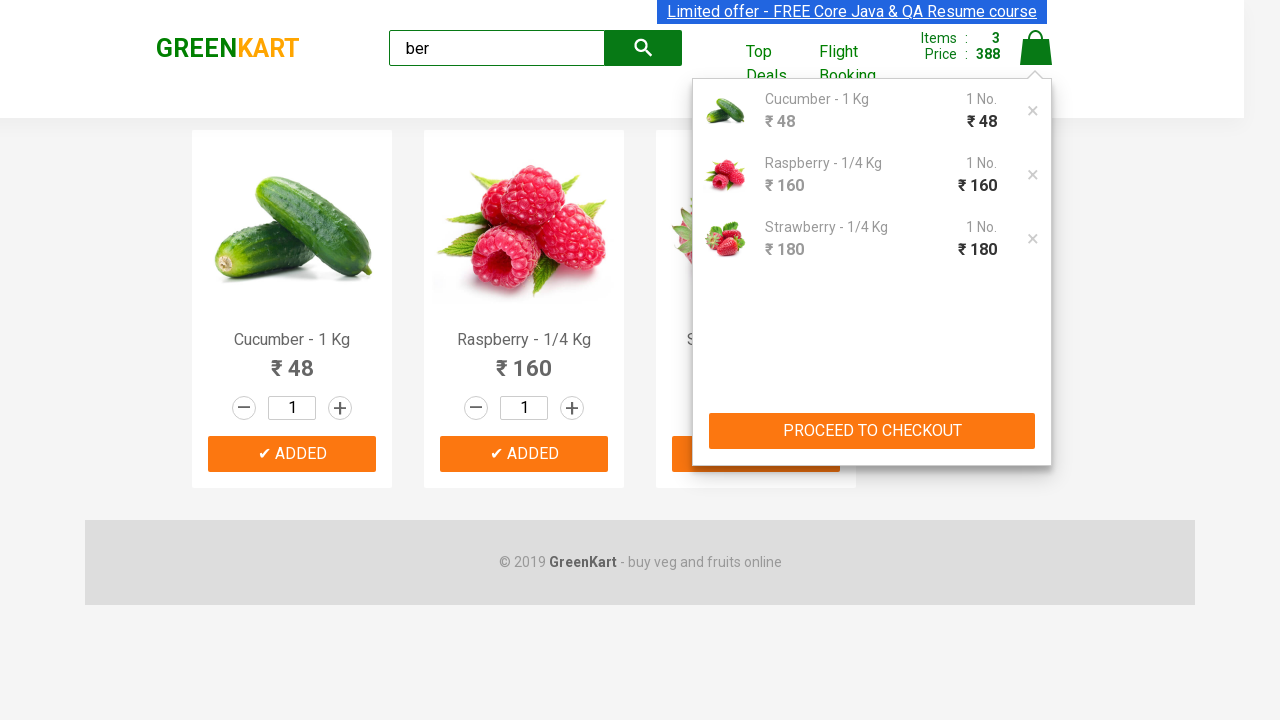

Clicked PROCEED TO CHECKOUT button at (872, 431) on xpath=//button[text()='PROCEED TO CHECKOUT']
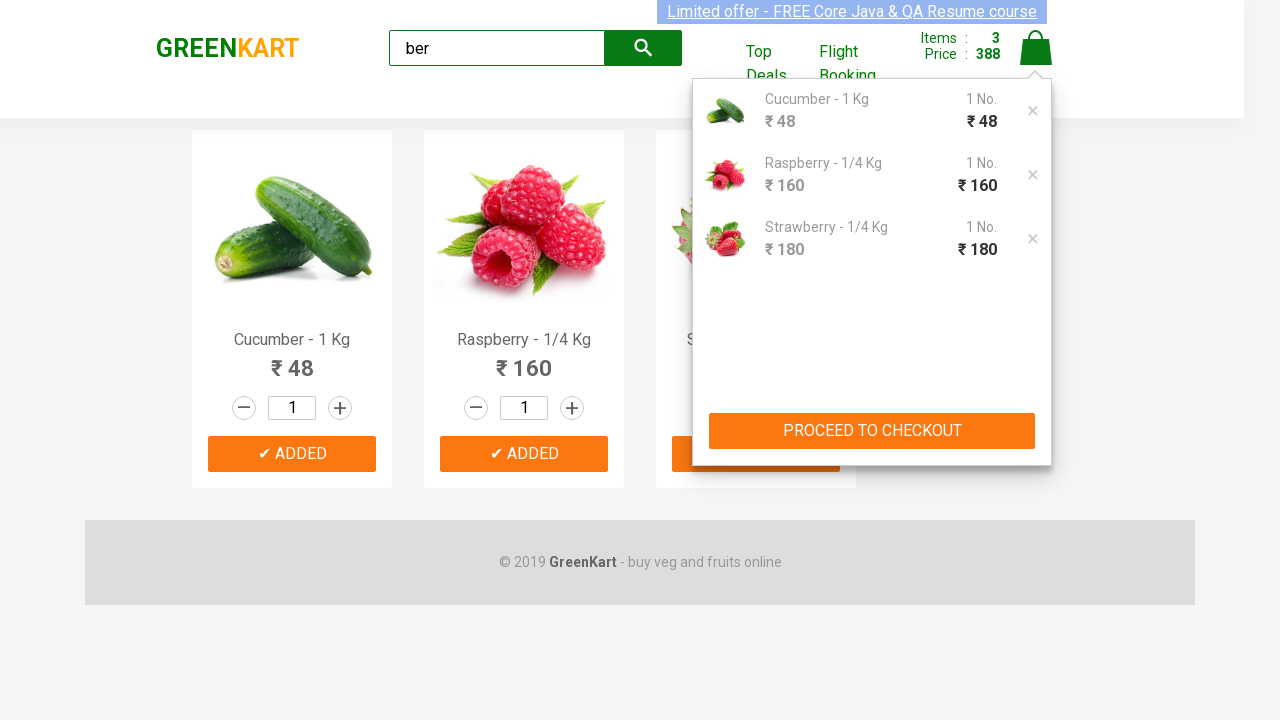

Promo code input field loaded
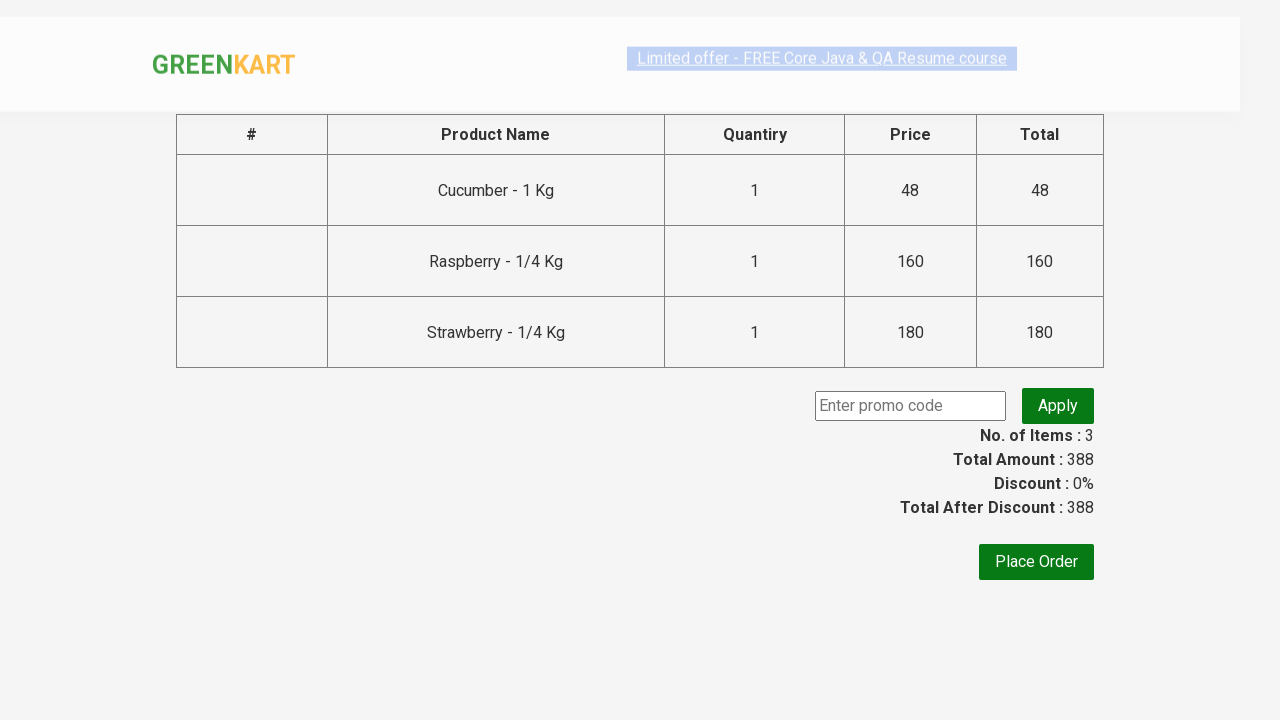

Entered promo code 'rahulshettyacademy' on input.promoCode
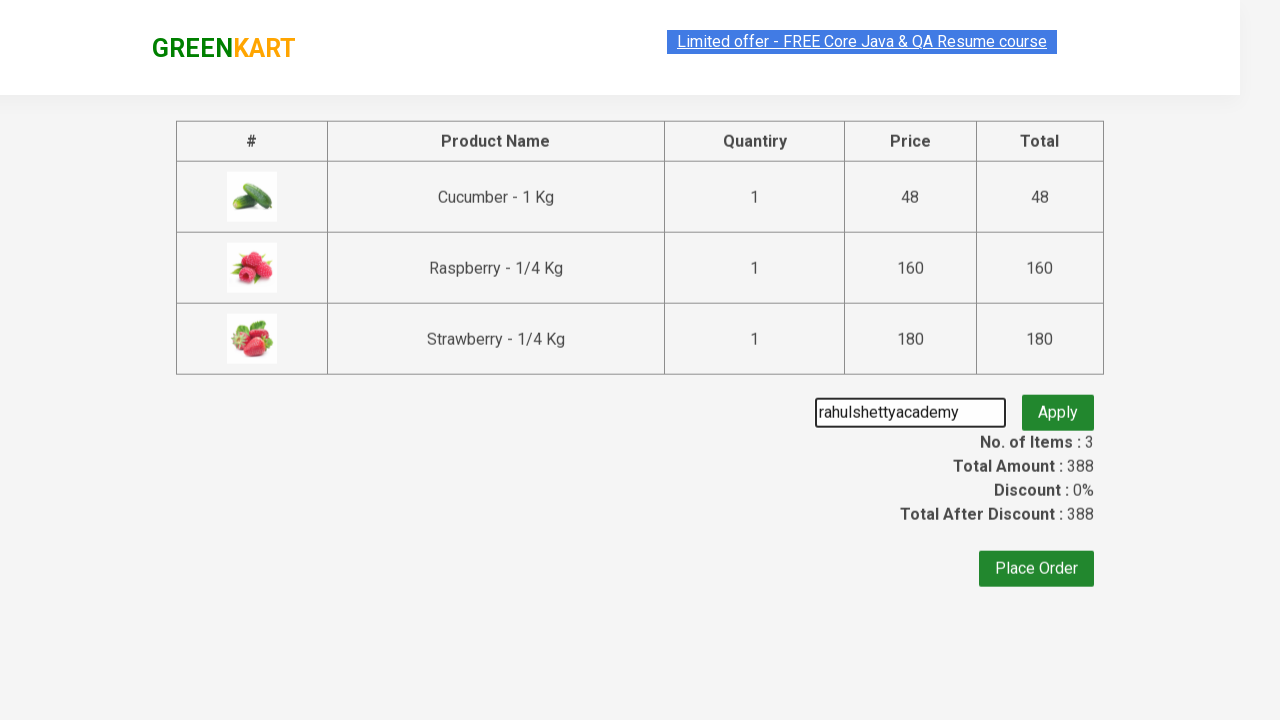

Clicked Apply button to apply promo code at (1058, 406) on button.promoBtn
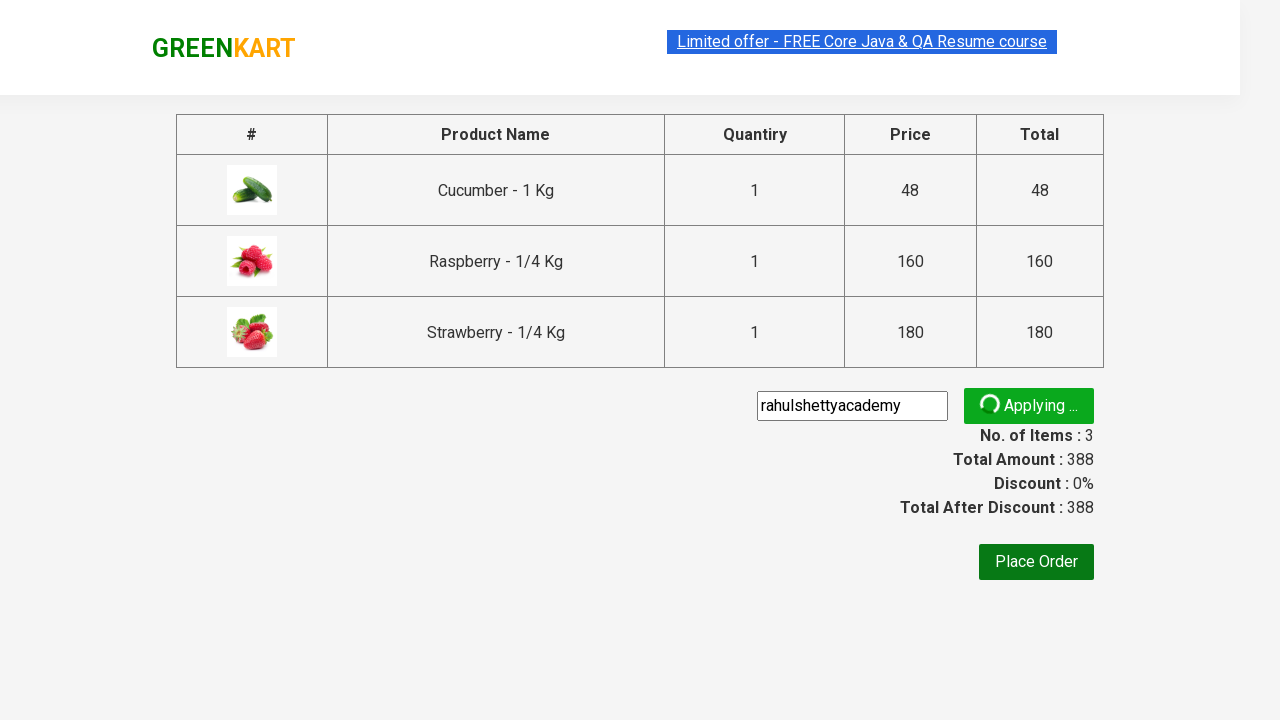

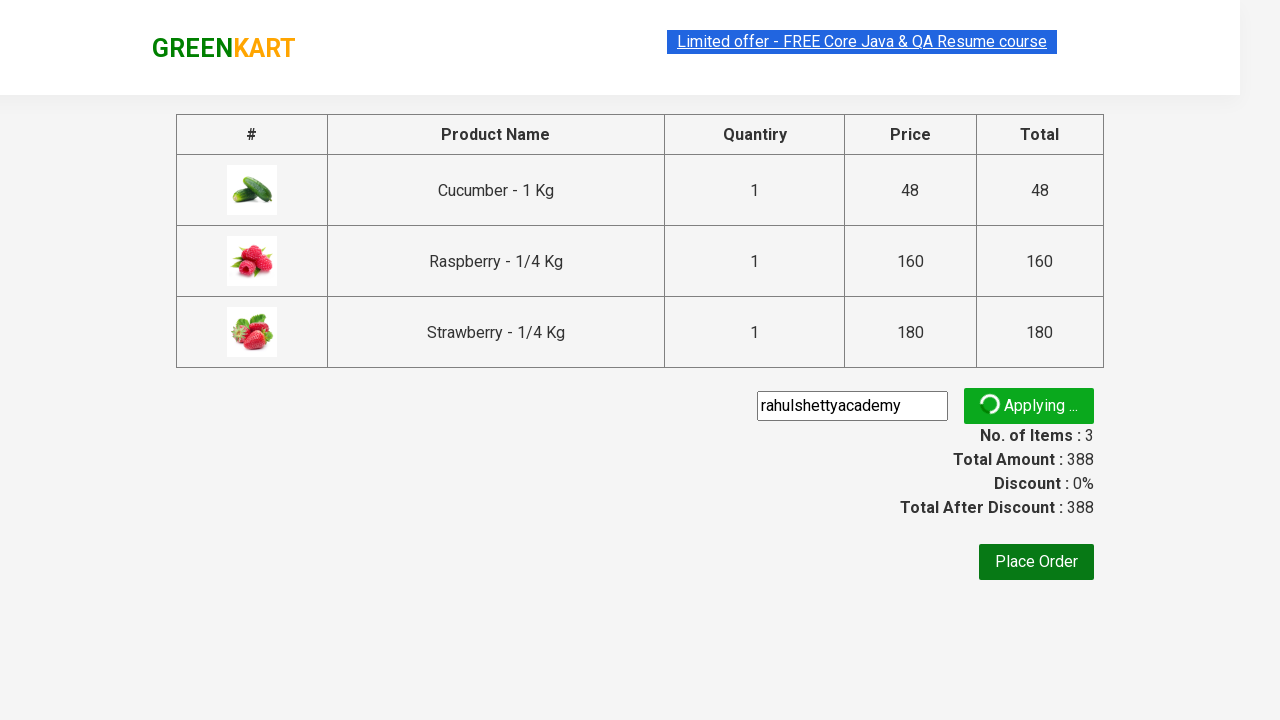